Tests right-click context menu functionality by performing a right-click action on a button element

Starting URL: https://swisnl.github.io/jQuery-contextMenu/demo.html

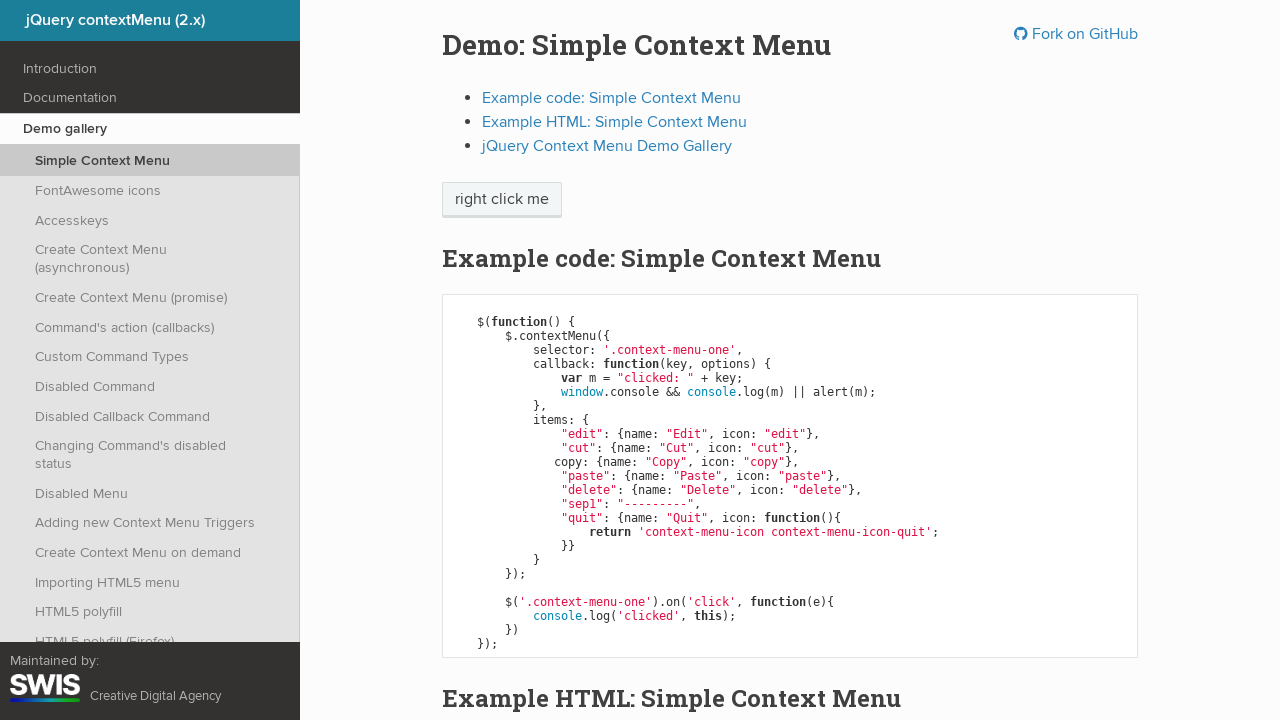

Located button element for right-click action
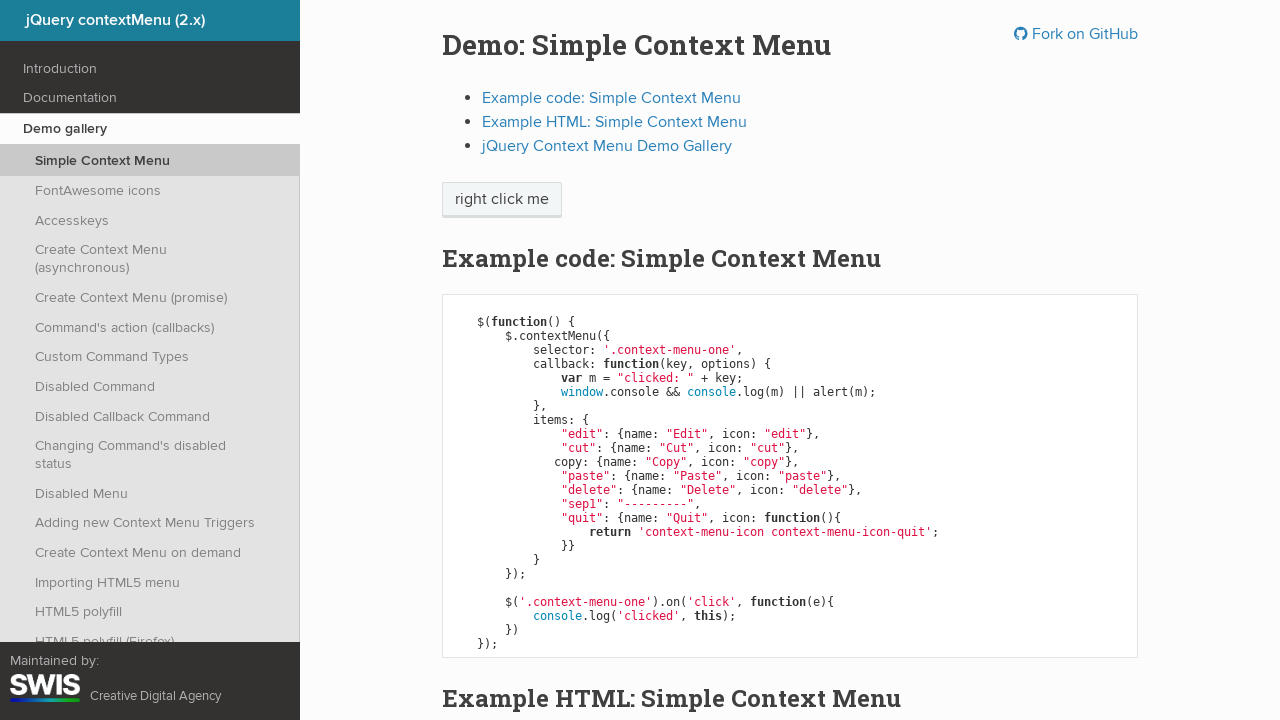

Performed right-click action on button element at (502, 200) on span.context-menu-one.btn.btn-neutral
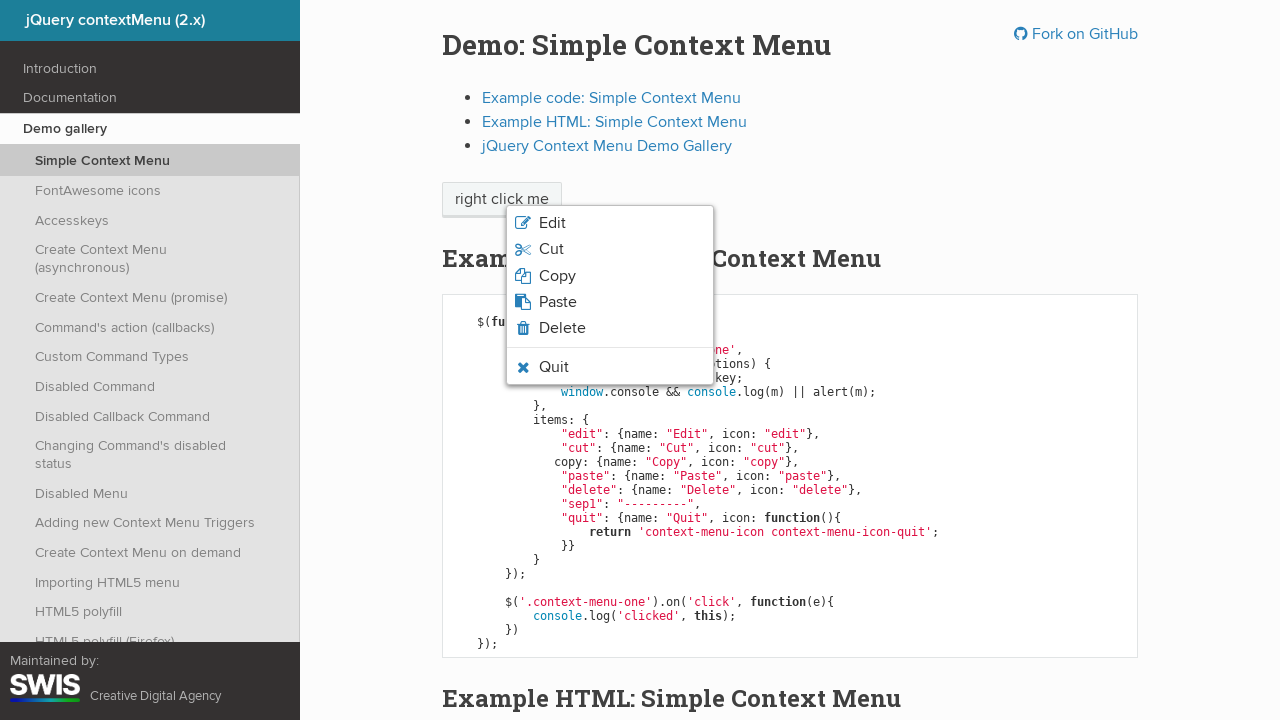

Context menu appeared and became visible
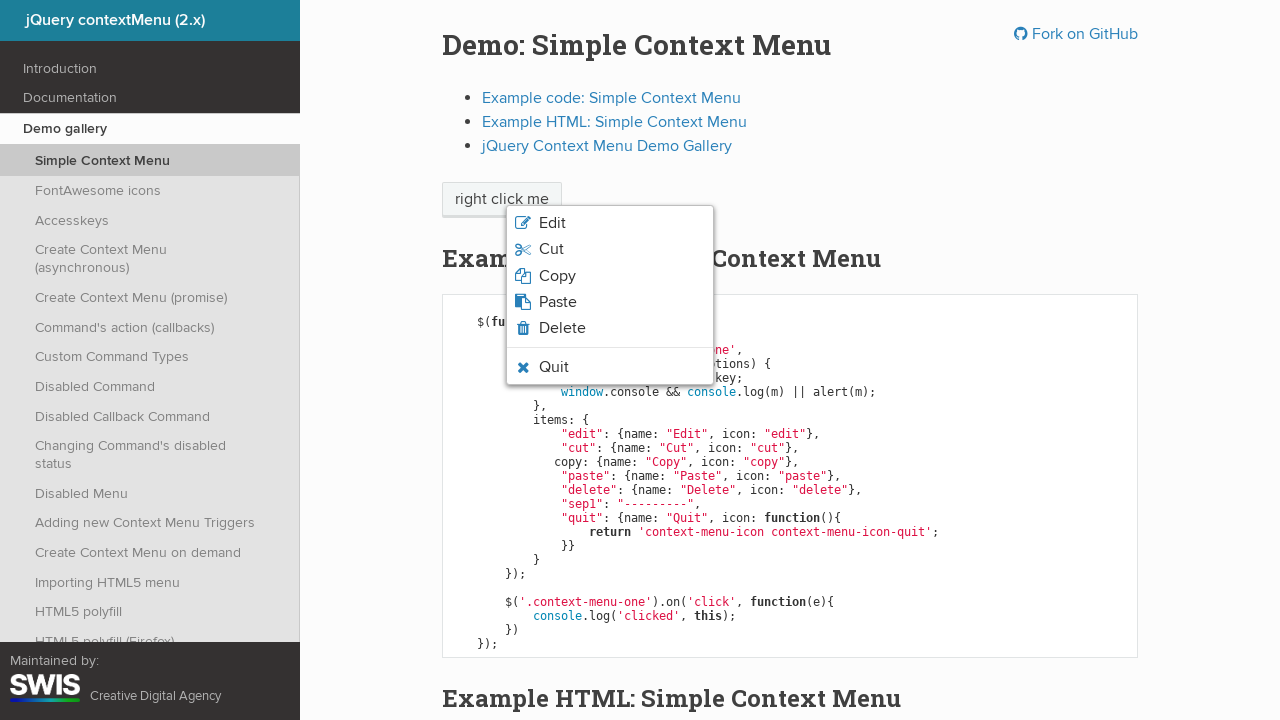

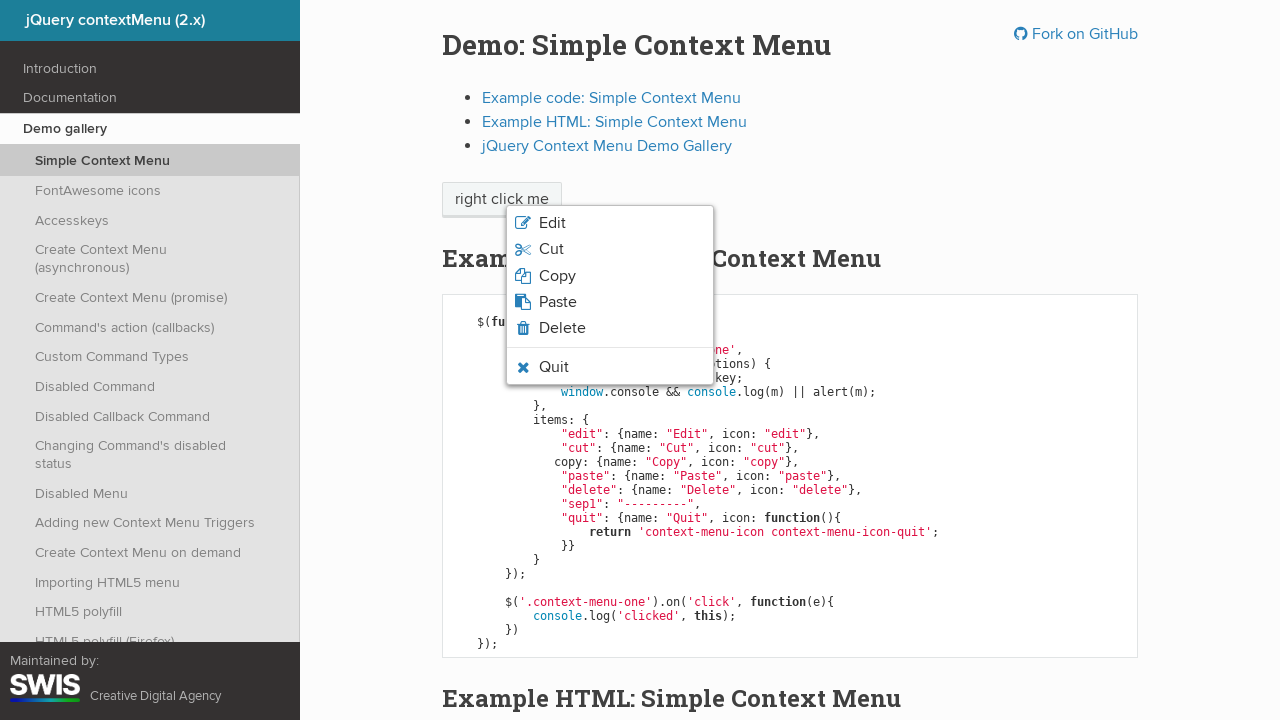